Tests unchecking checkboxes in various configurations

Starting URL: https://example.cypress.io/commands/actions

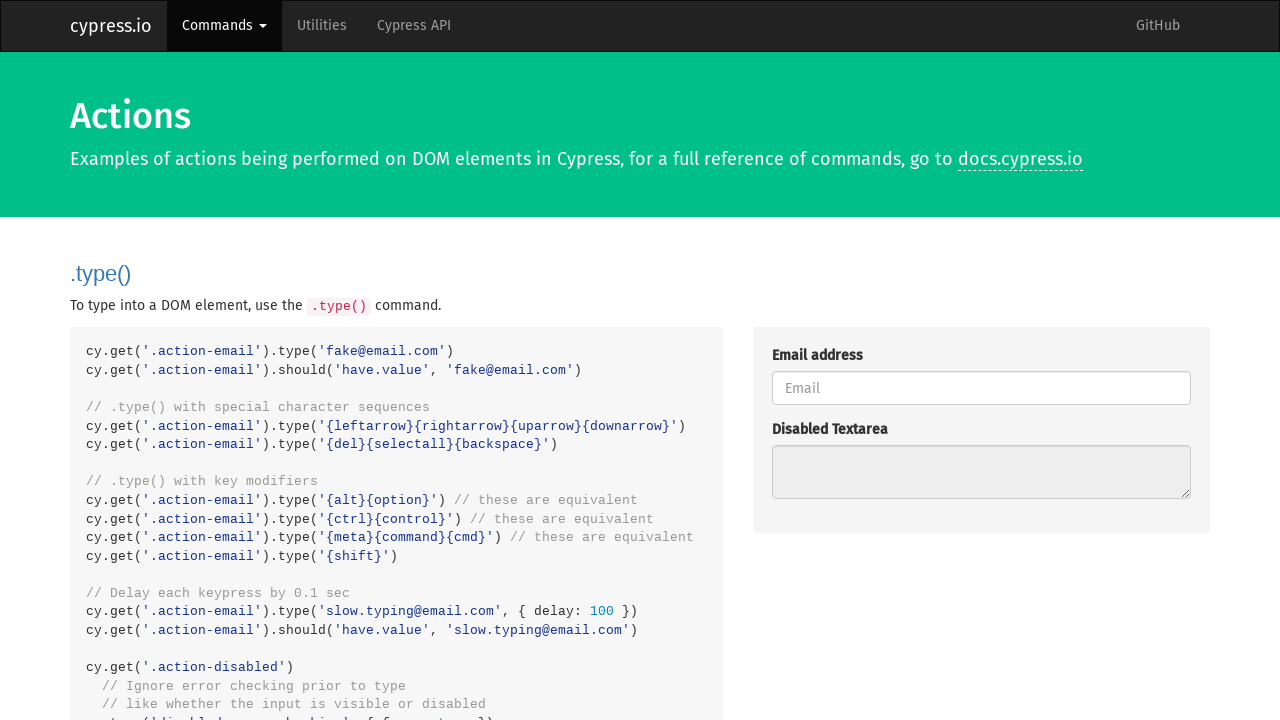

Located all enabled checkboxes in action-check container
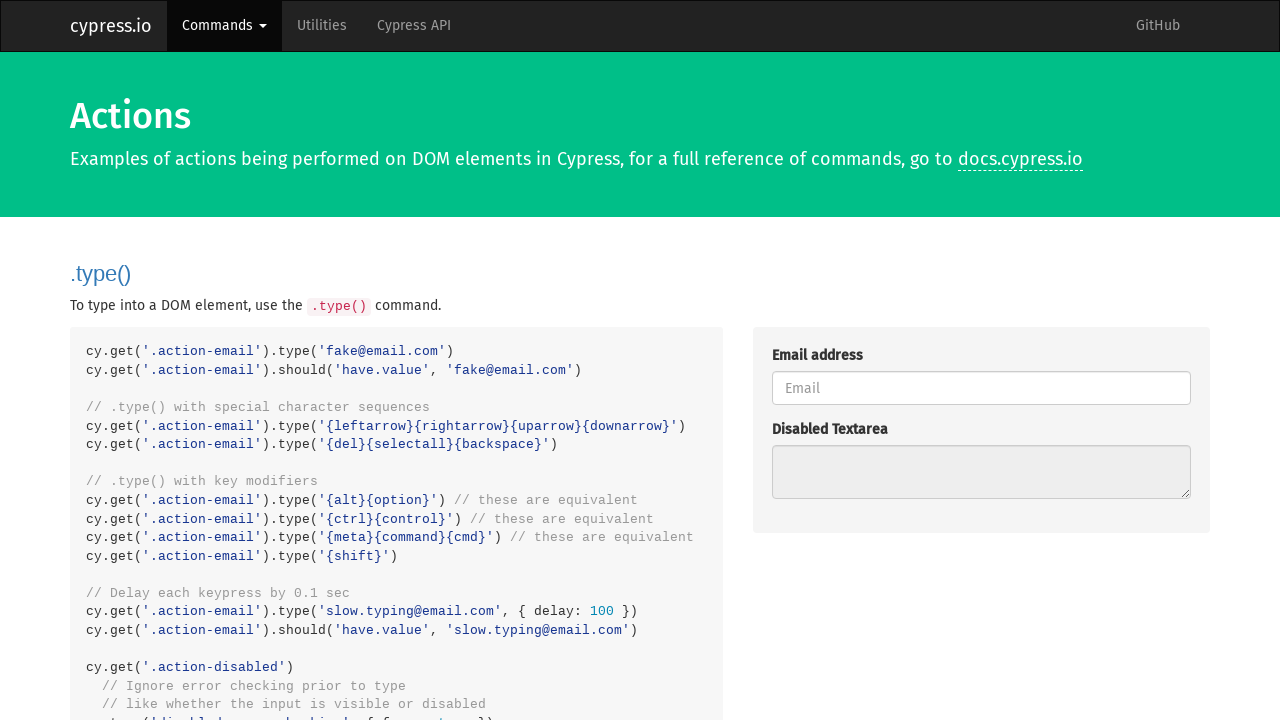

Unchecked checkbox at index 0 at (778, 361) on .action-check > :not(.disabled) [type='checkbox'] >> nth=0
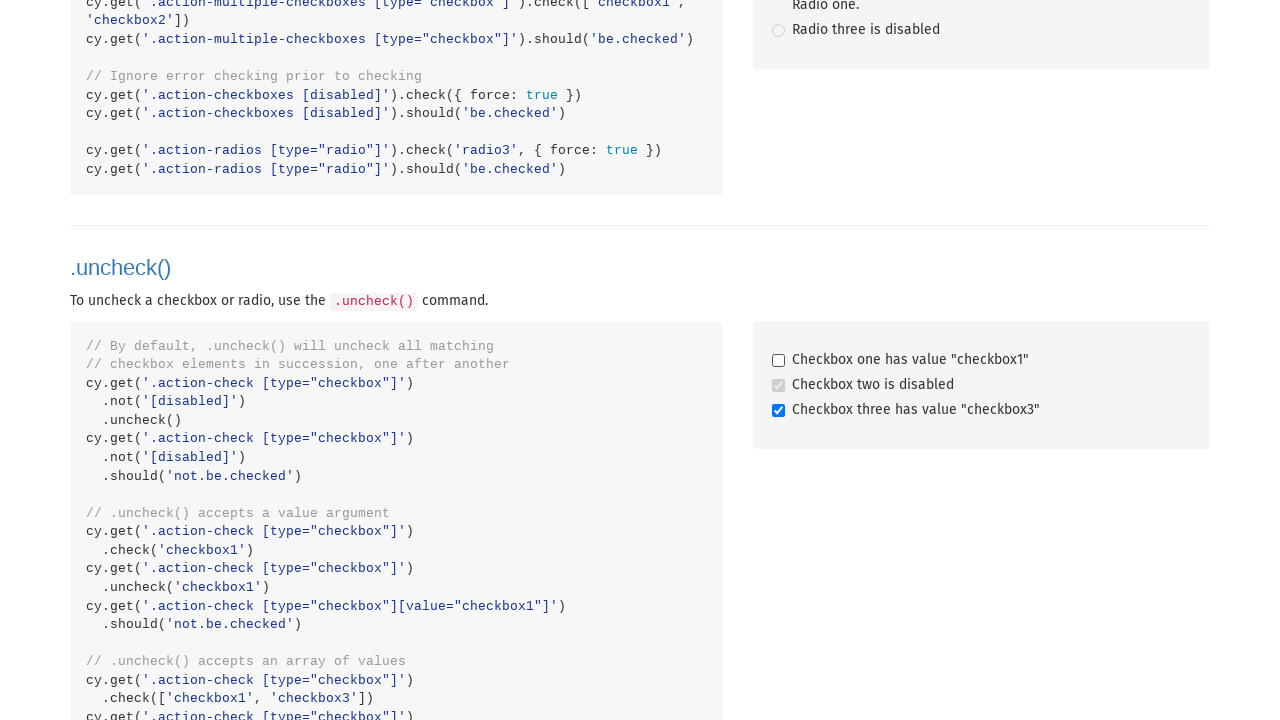

Unchecked checkbox at index 1 at (778, 411) on .action-check > :not(.disabled) [type='checkbox'] >> nth=1
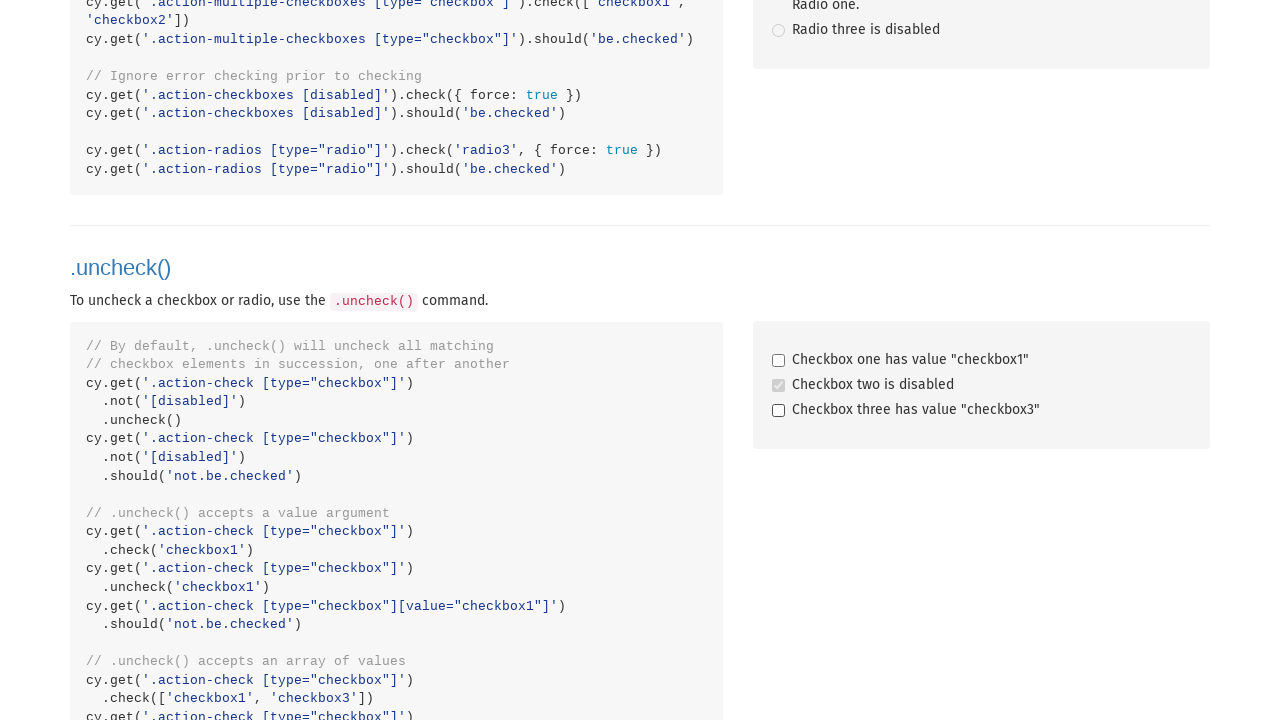

Located action-check container for single checkbox test
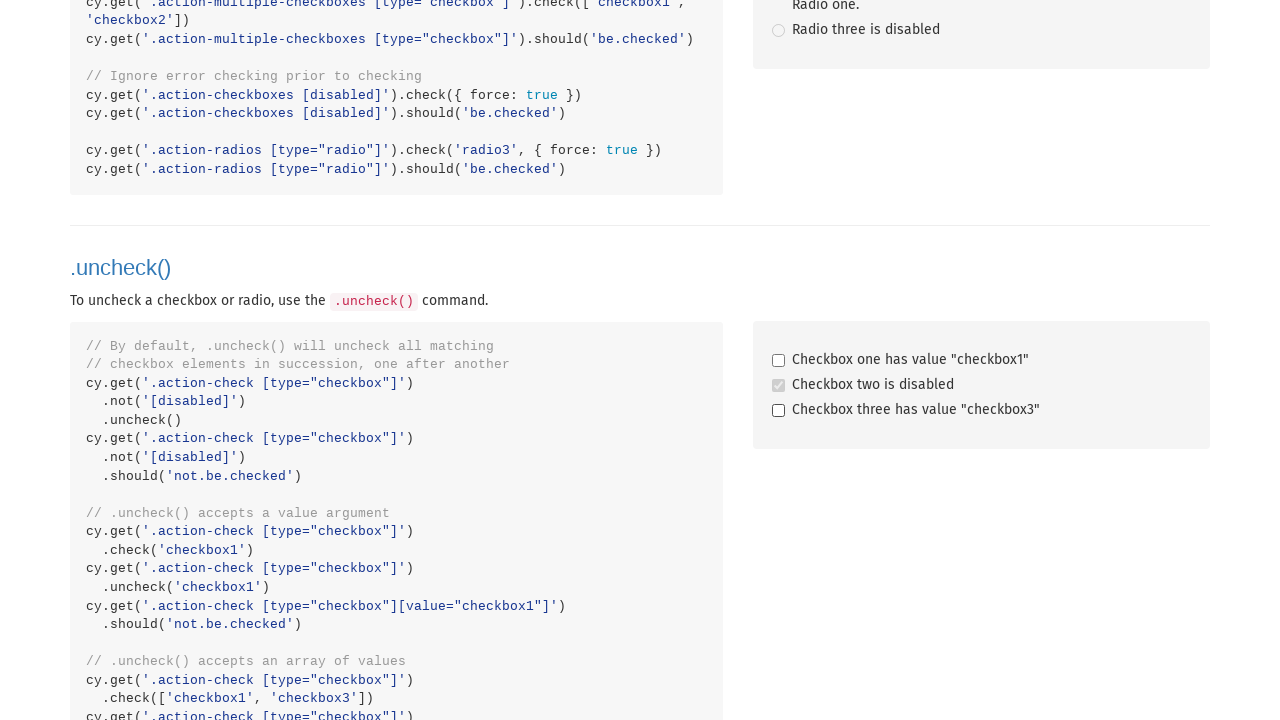

Located checkbox1 element
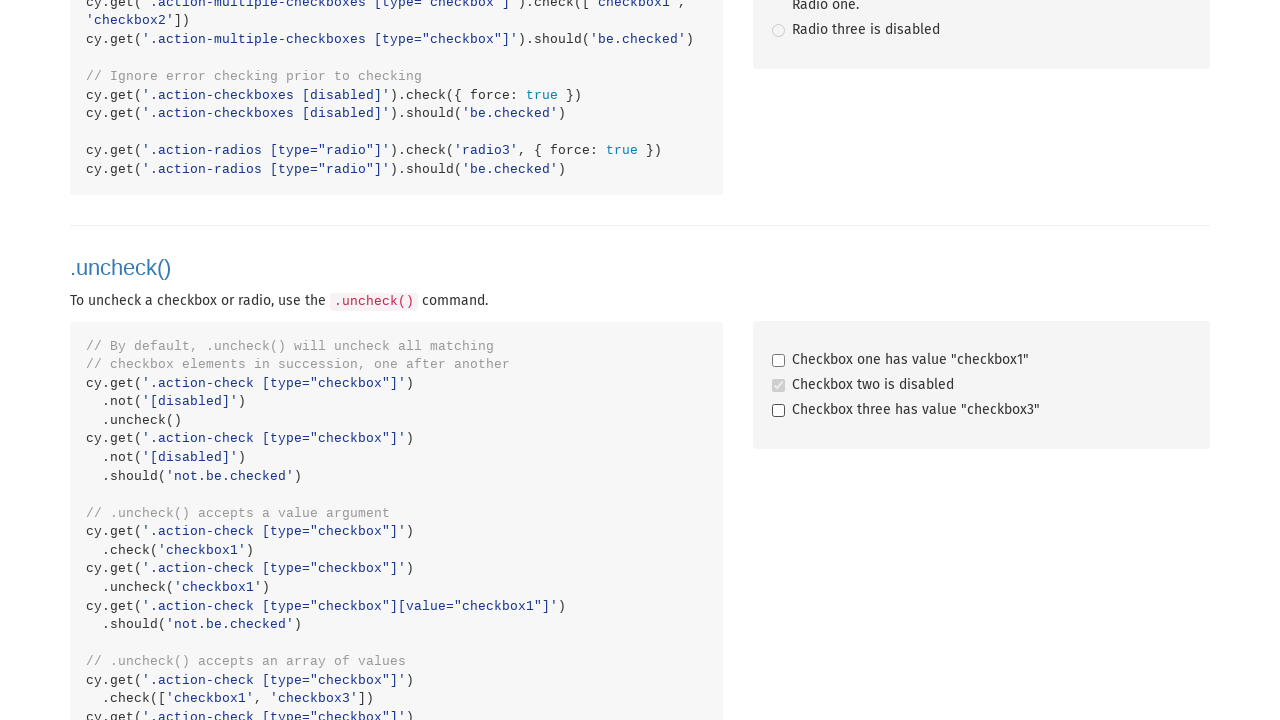

Checked checkbox1 at (778, 361) on .action-check >> [type='checkbox'][value='checkbox1']
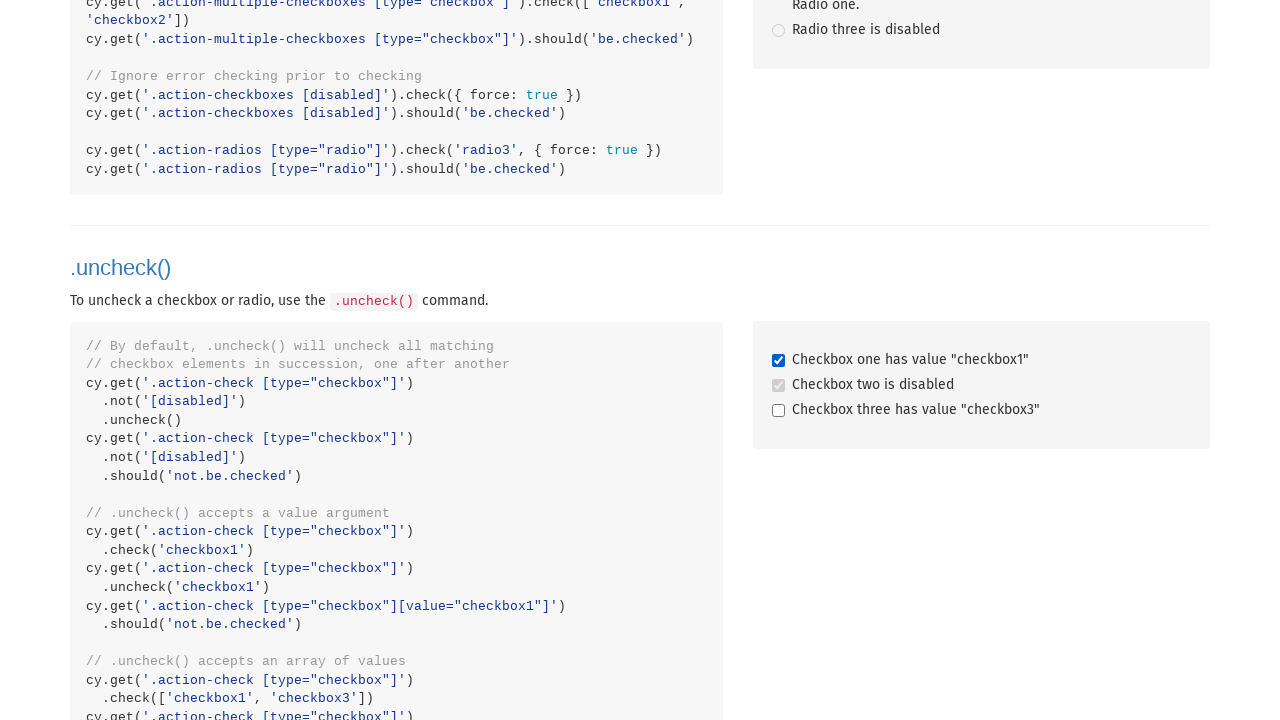

Unchecked checkbox1 at (778, 361) on .action-check >> [type='checkbox'][value='checkbox1']
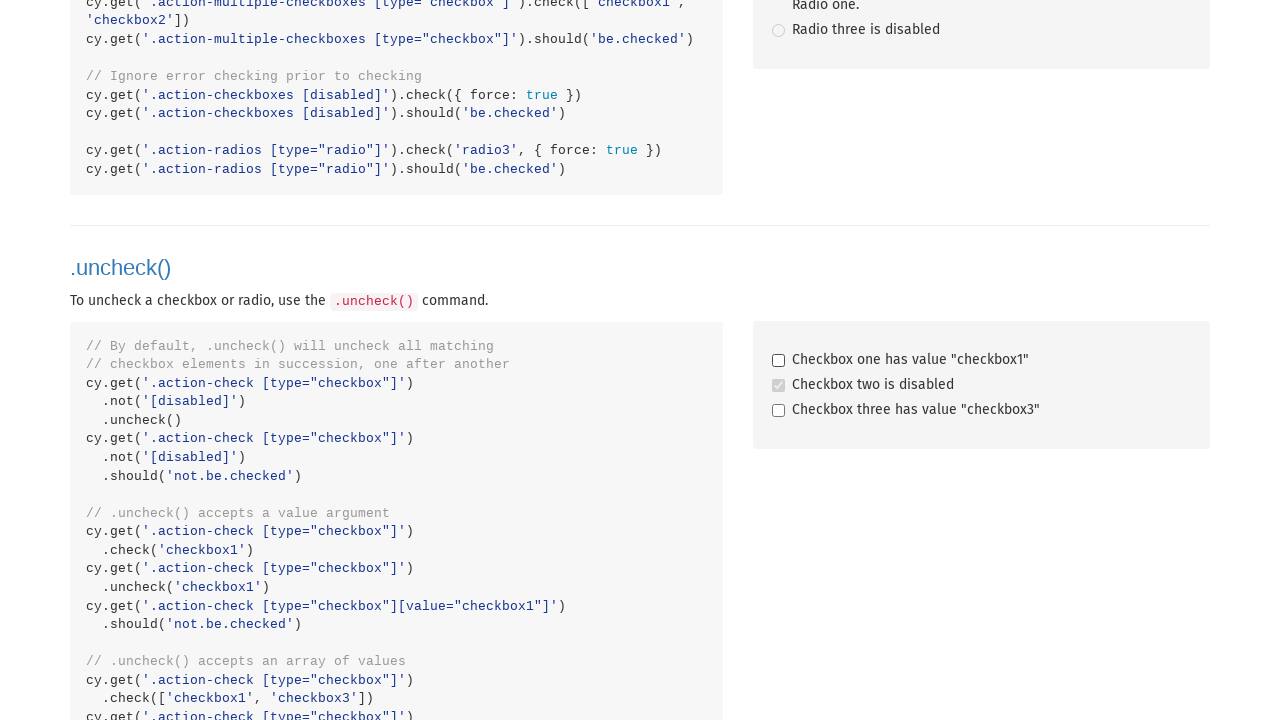

Located checkbox1 for multiple checkbox test
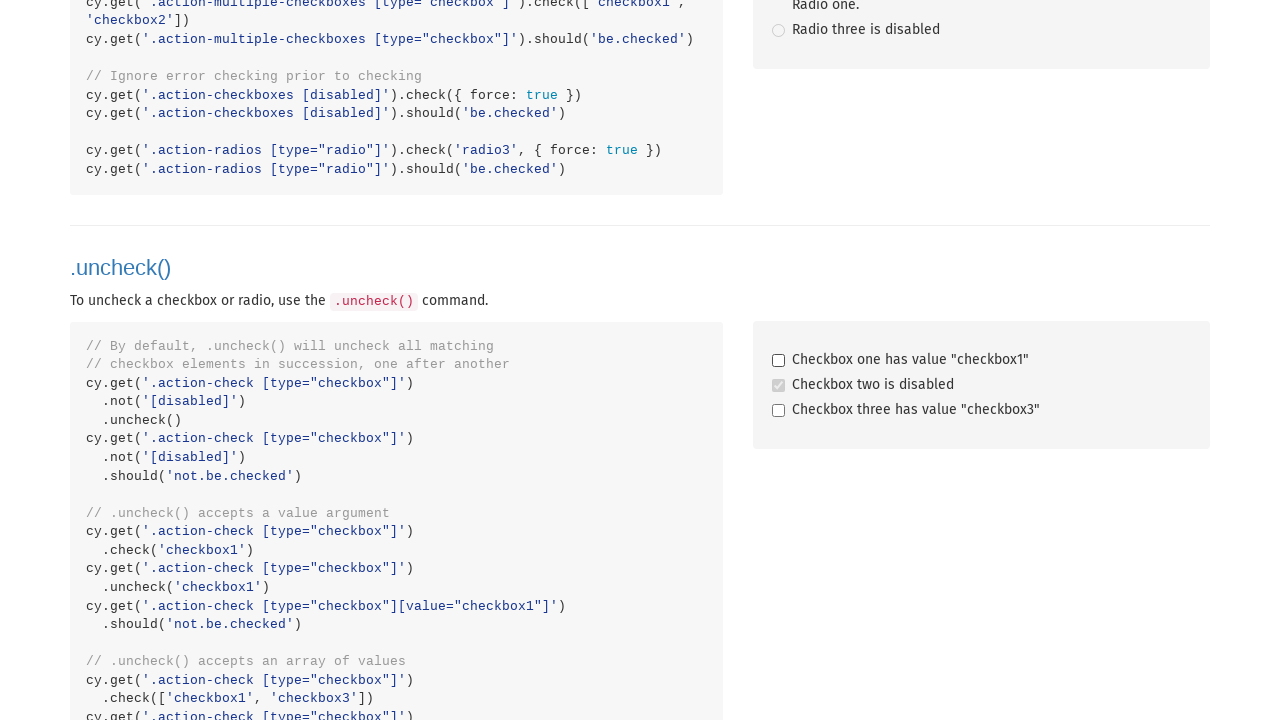

Located checkbox3 for multiple checkbox test
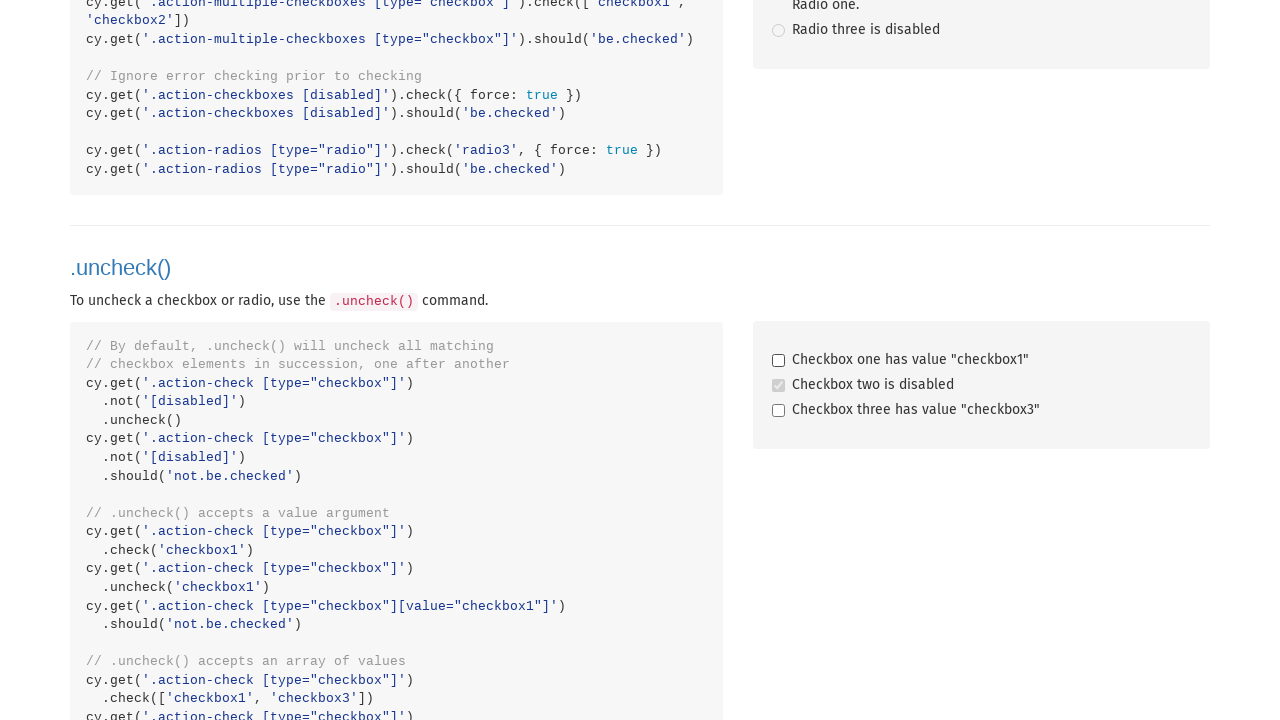

Checked checkbox1 at (778, 361) on .action-check >> [value='checkbox1']
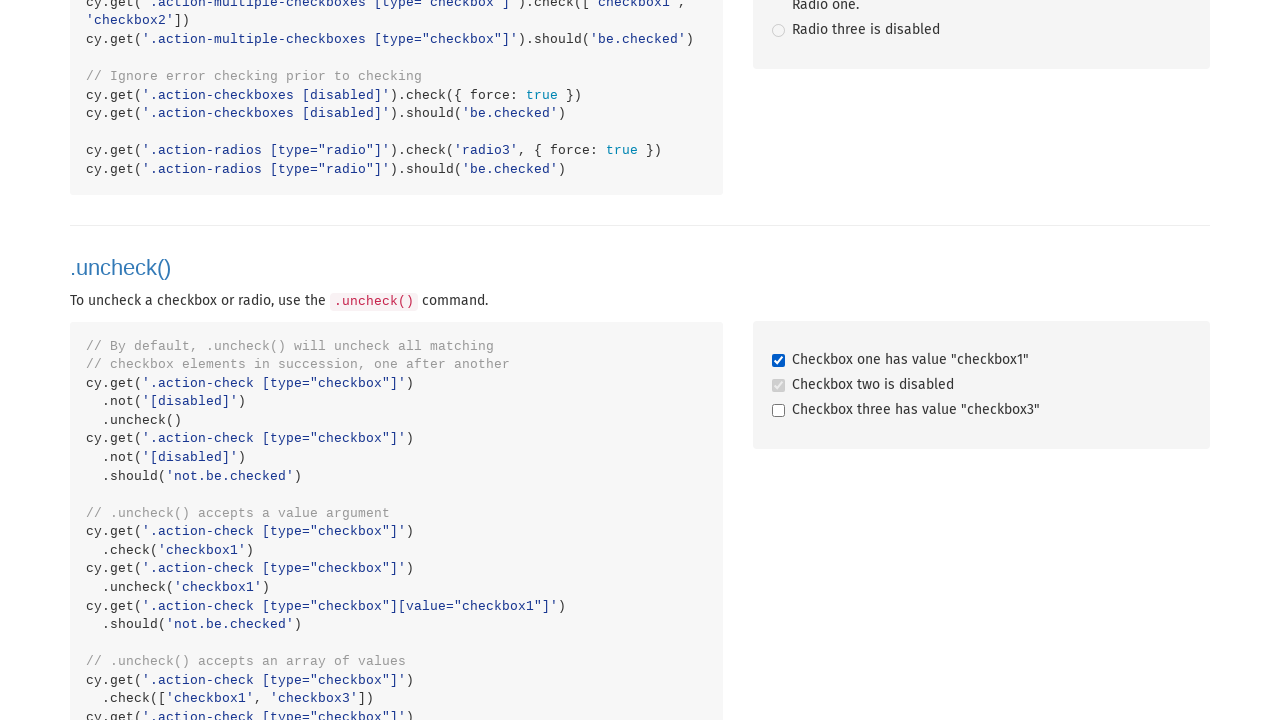

Checked checkbox3 at (778, 411) on .action-check >> [value='checkbox3']
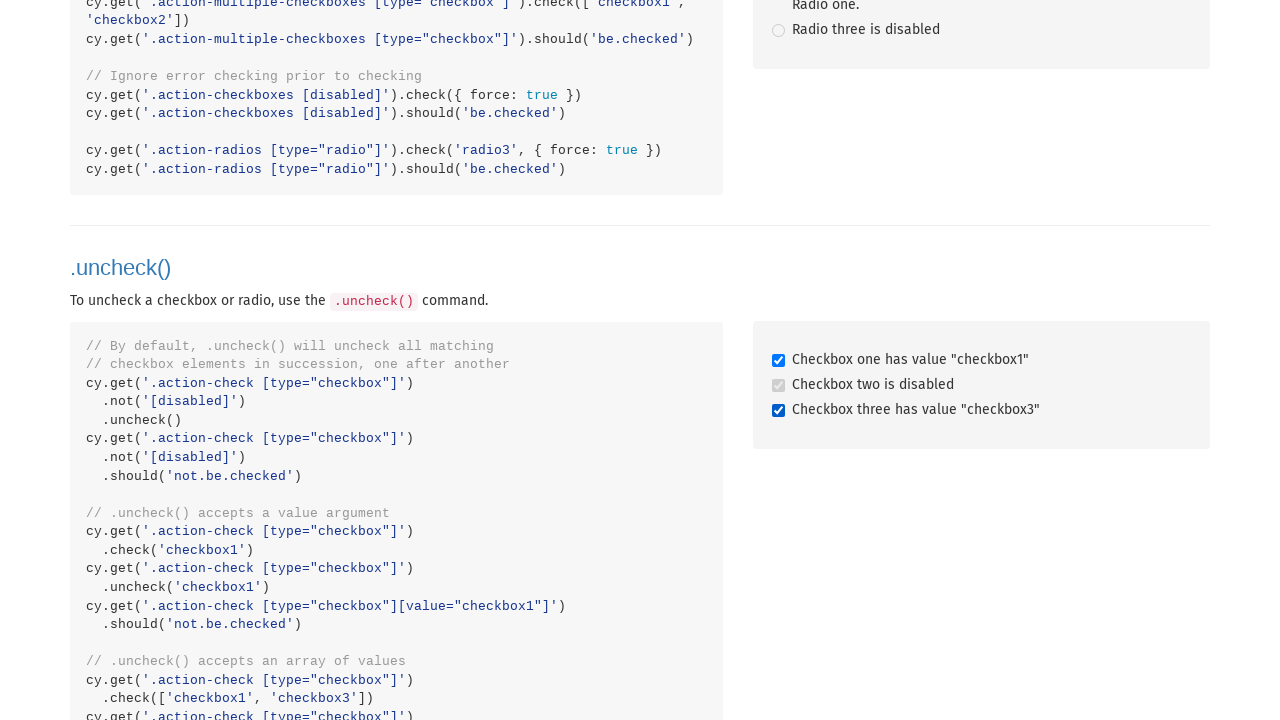

Unchecked checkbox1 at (778, 361) on .action-check >> [value='checkbox1']
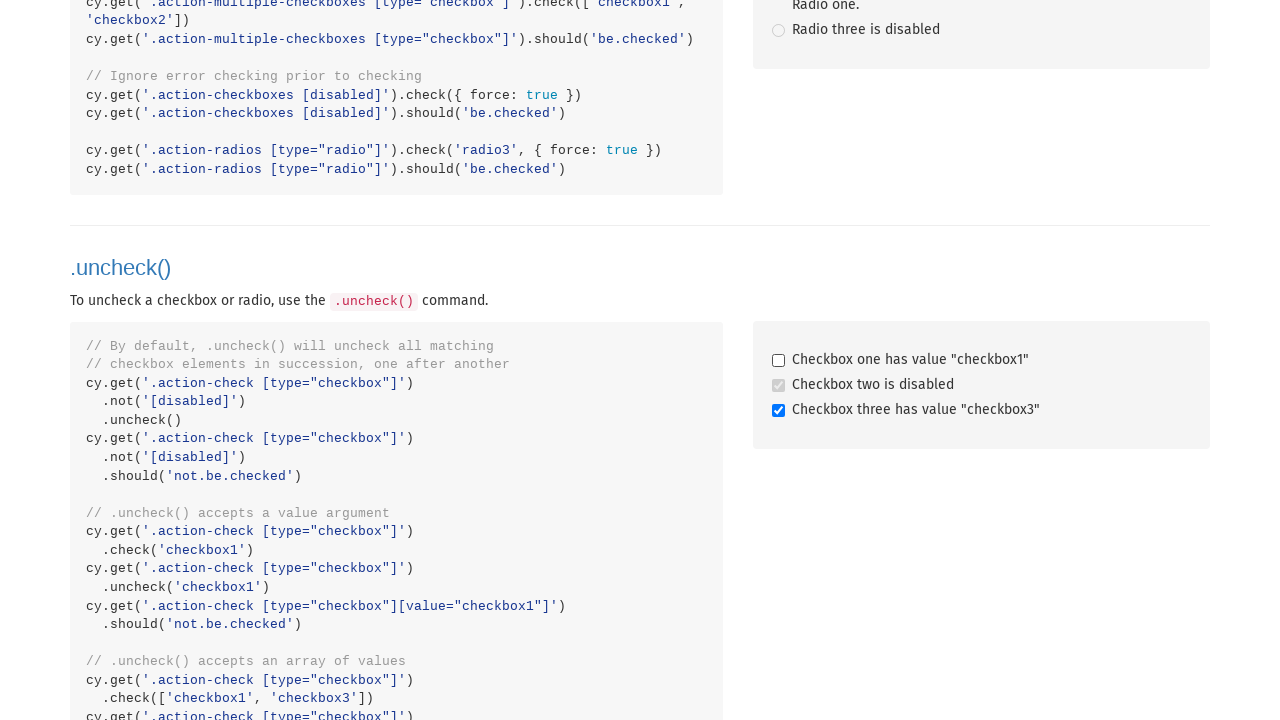

Unchecked checkbox3 at (778, 411) on .action-check >> [value='checkbox3']
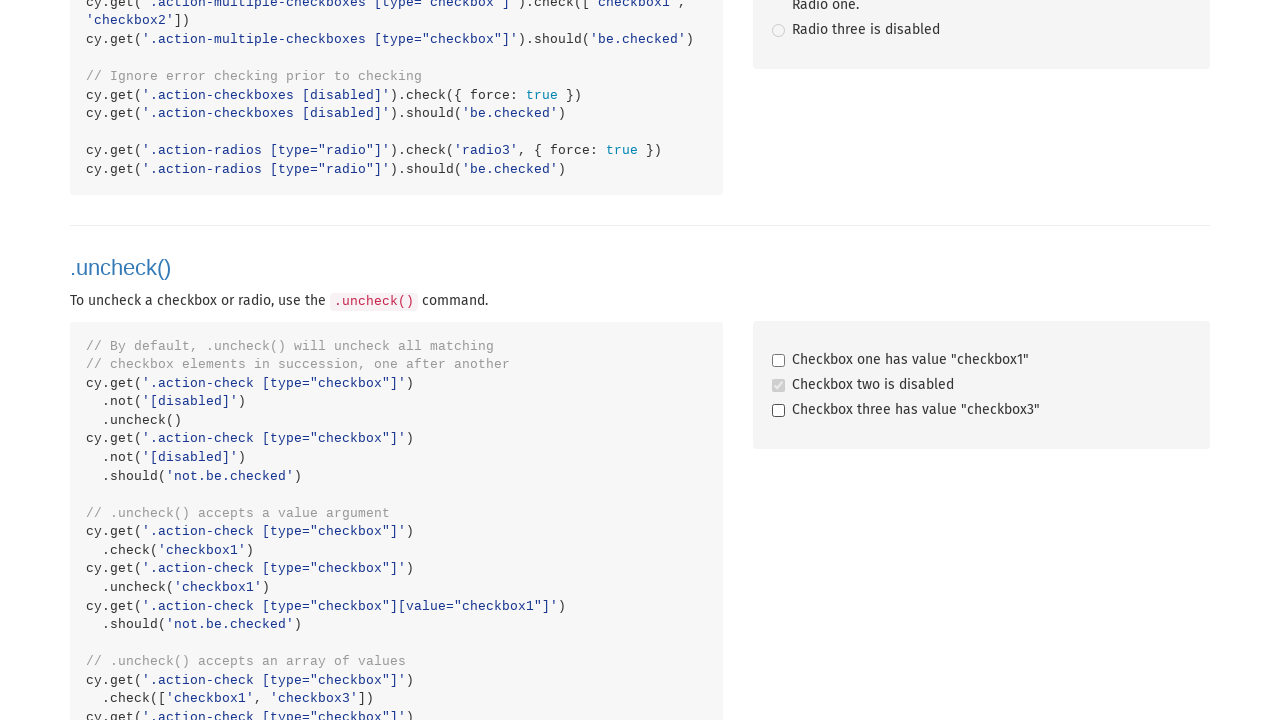

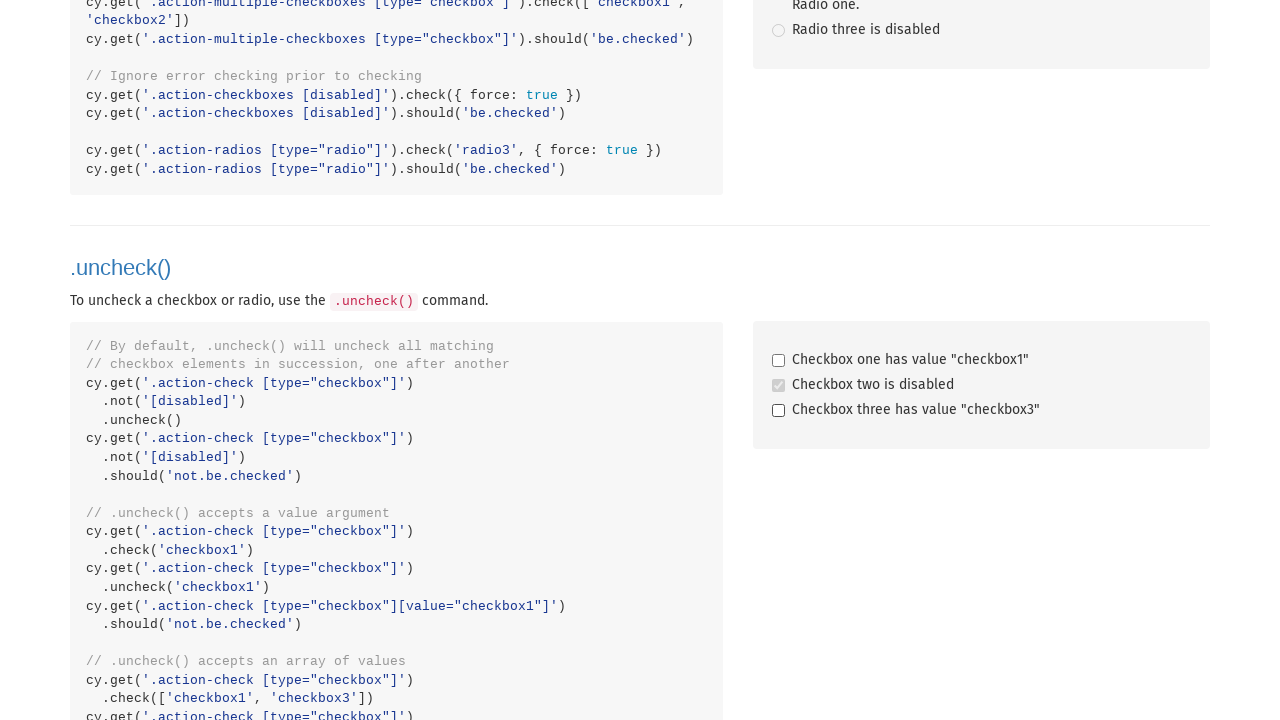